Tests checkbox functionality by checking both checkboxes on the page and verifying they are selected

Starting URL: https://the-internet.herokuapp.com/checkboxes

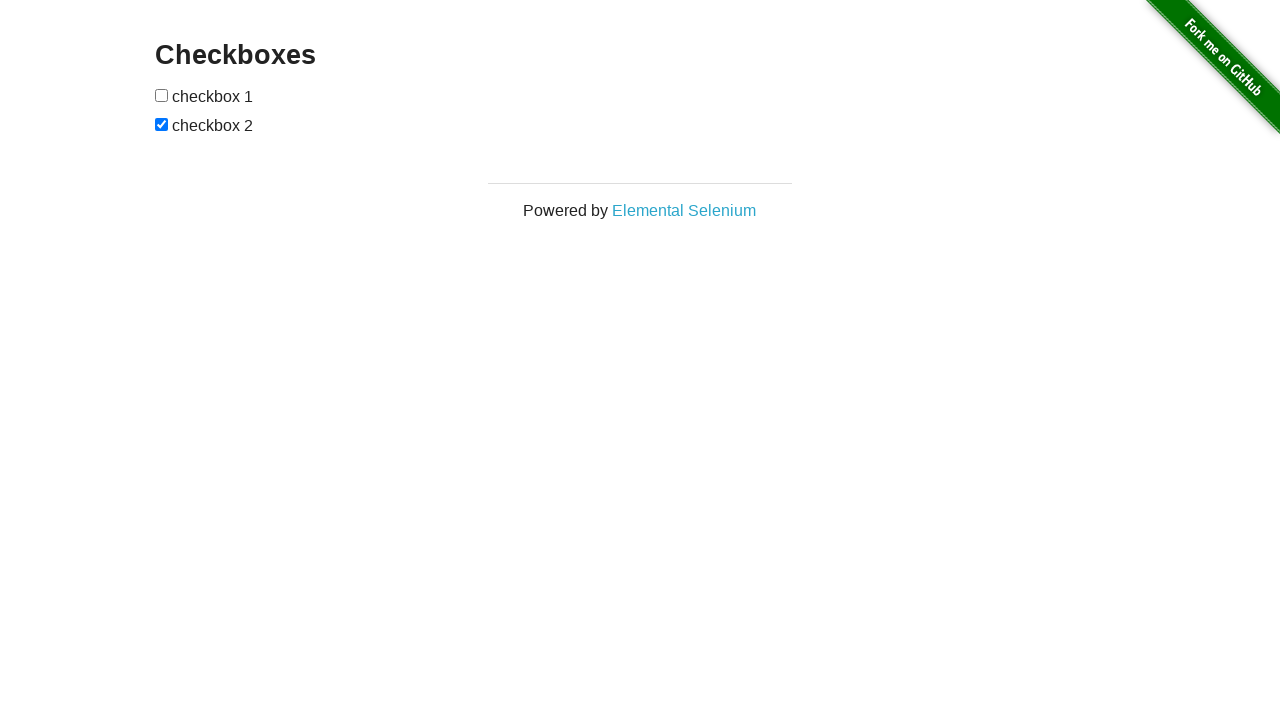

Located the first checkbox element
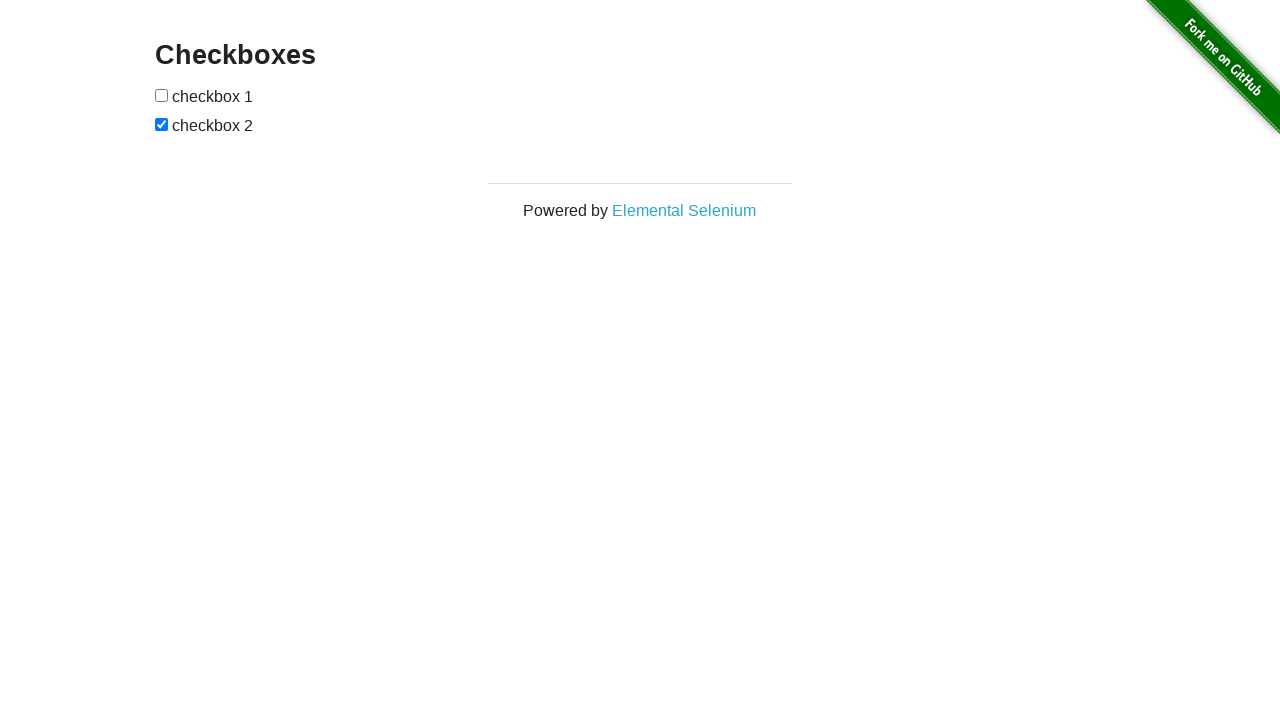

Verified first checkbox is not checked
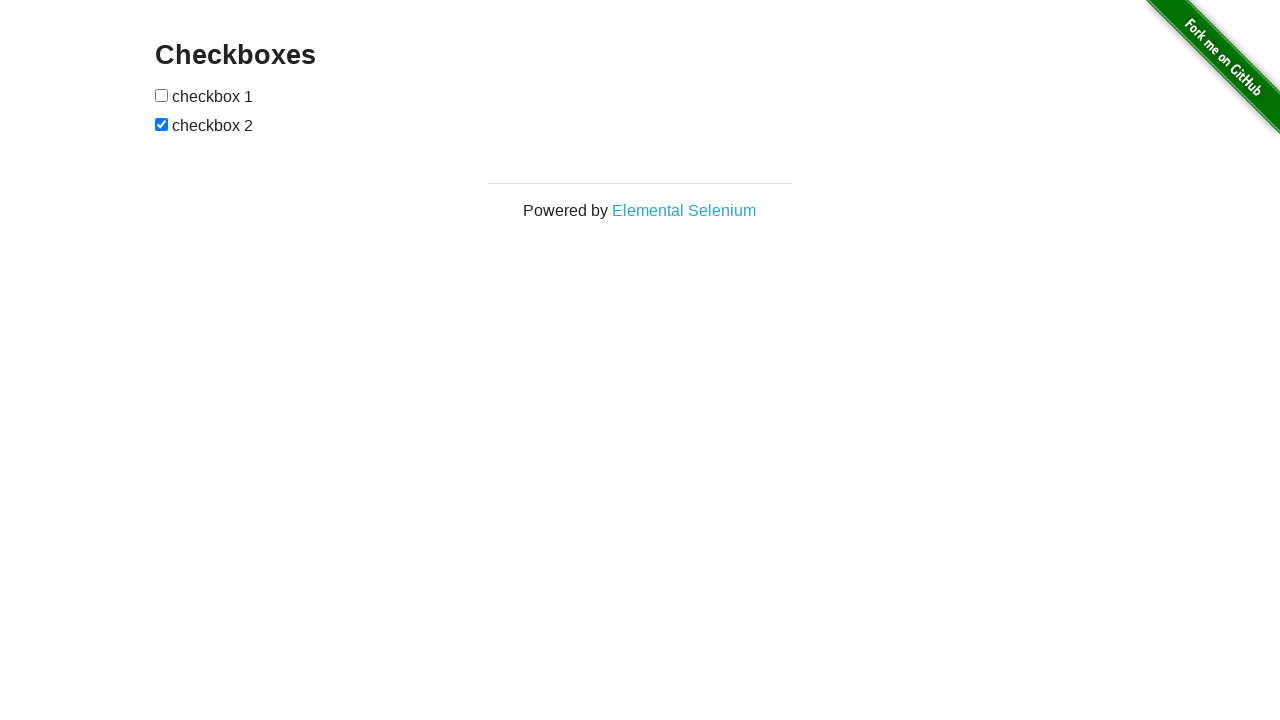

Clicked the first checkbox to check it at (162, 95) on xpath=//form[@id='checkboxes']/input[1]
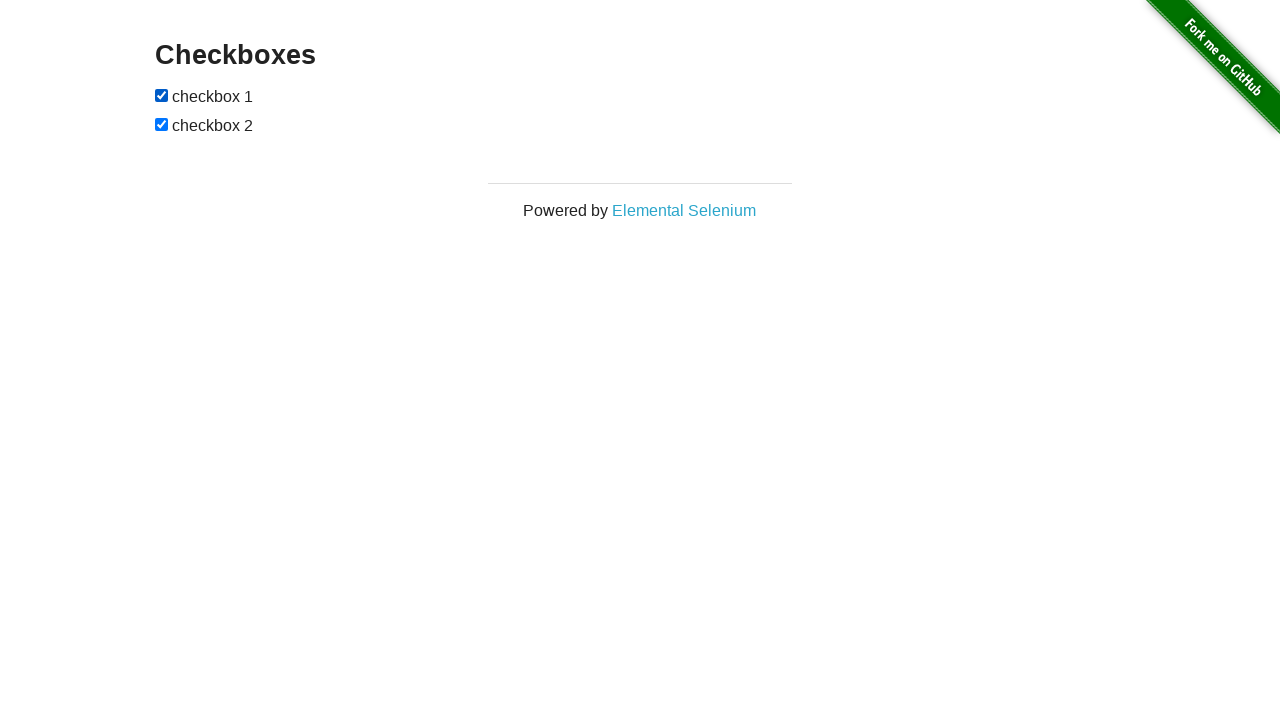

Asserted that first checkbox is checked
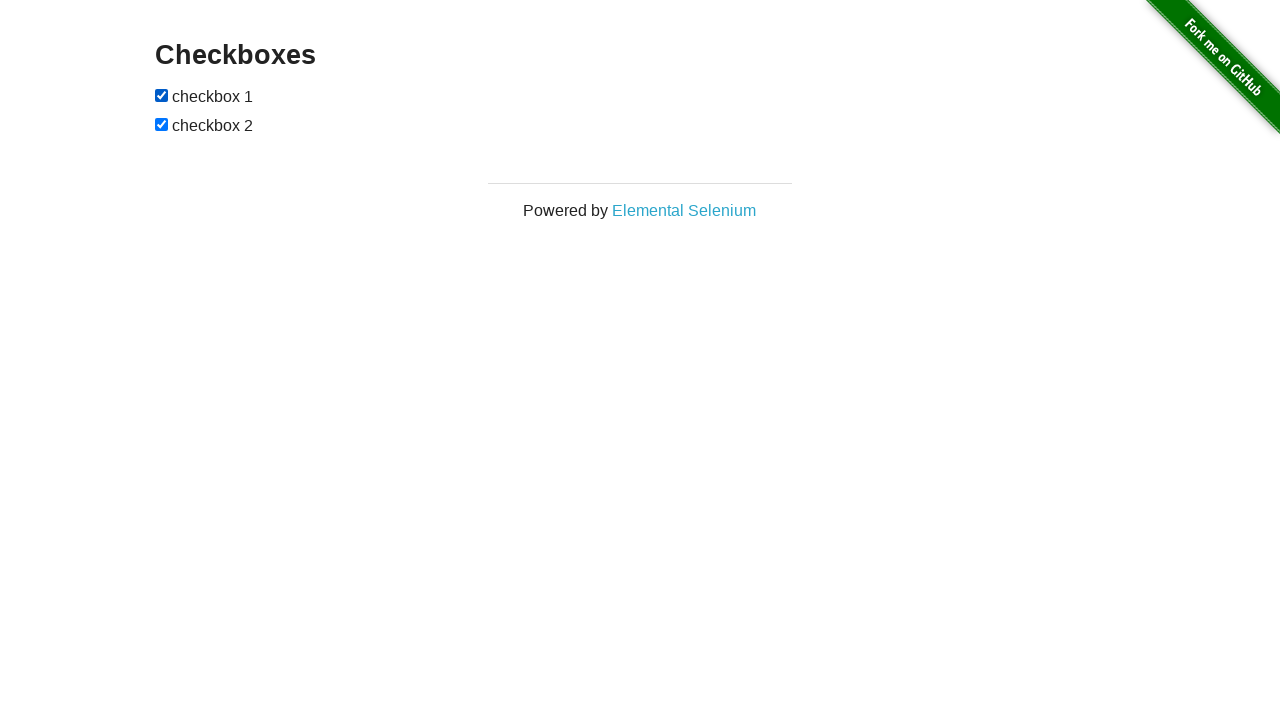

Located the second checkbox element
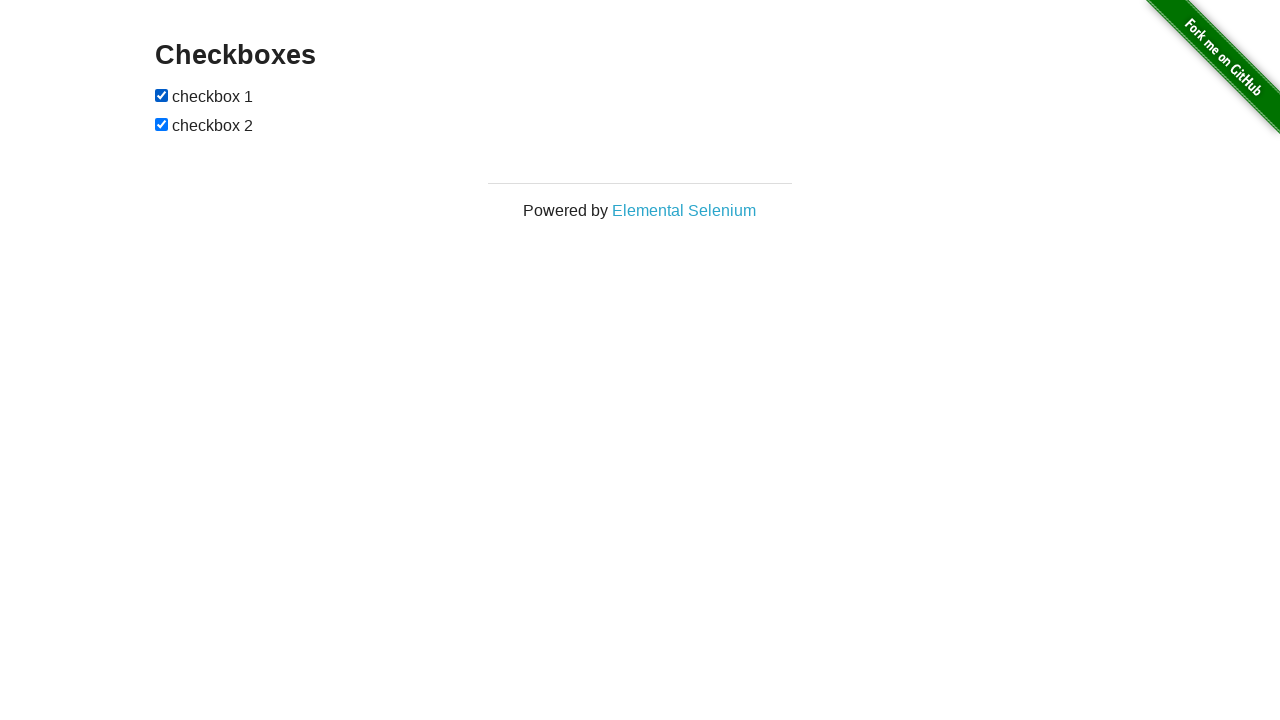

Second checkbox was already checked
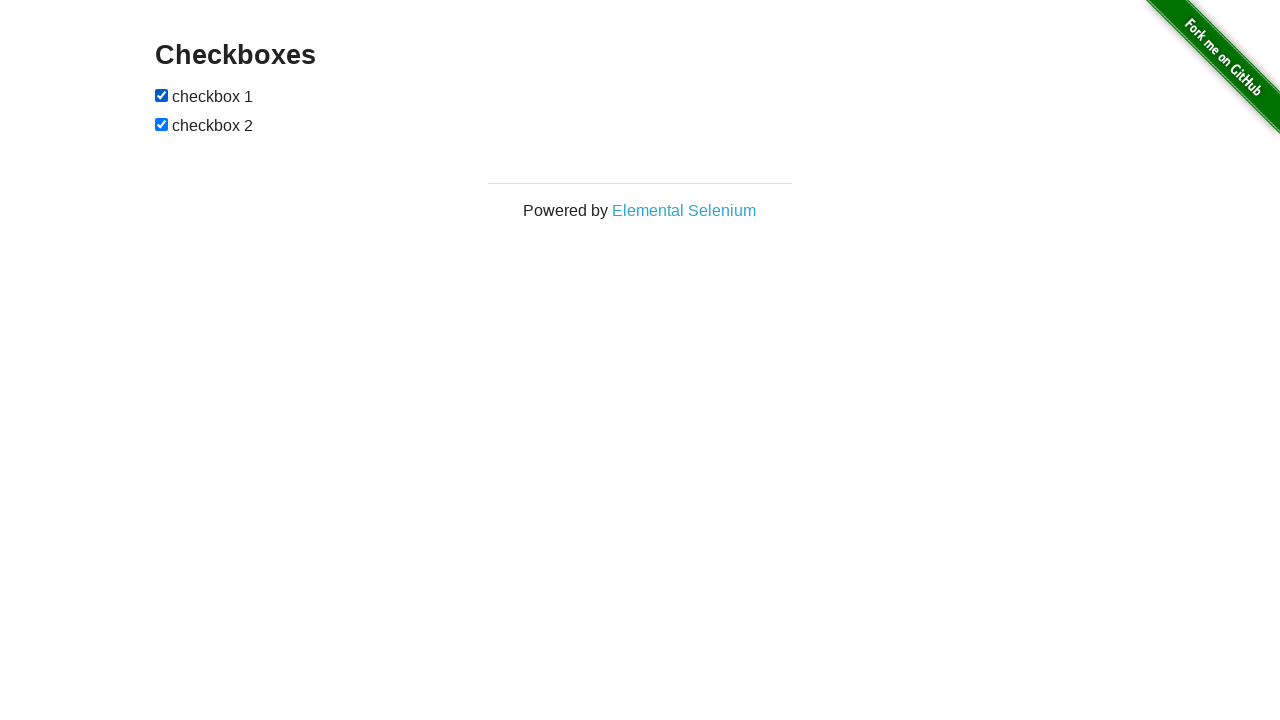

Asserted that second checkbox is checked
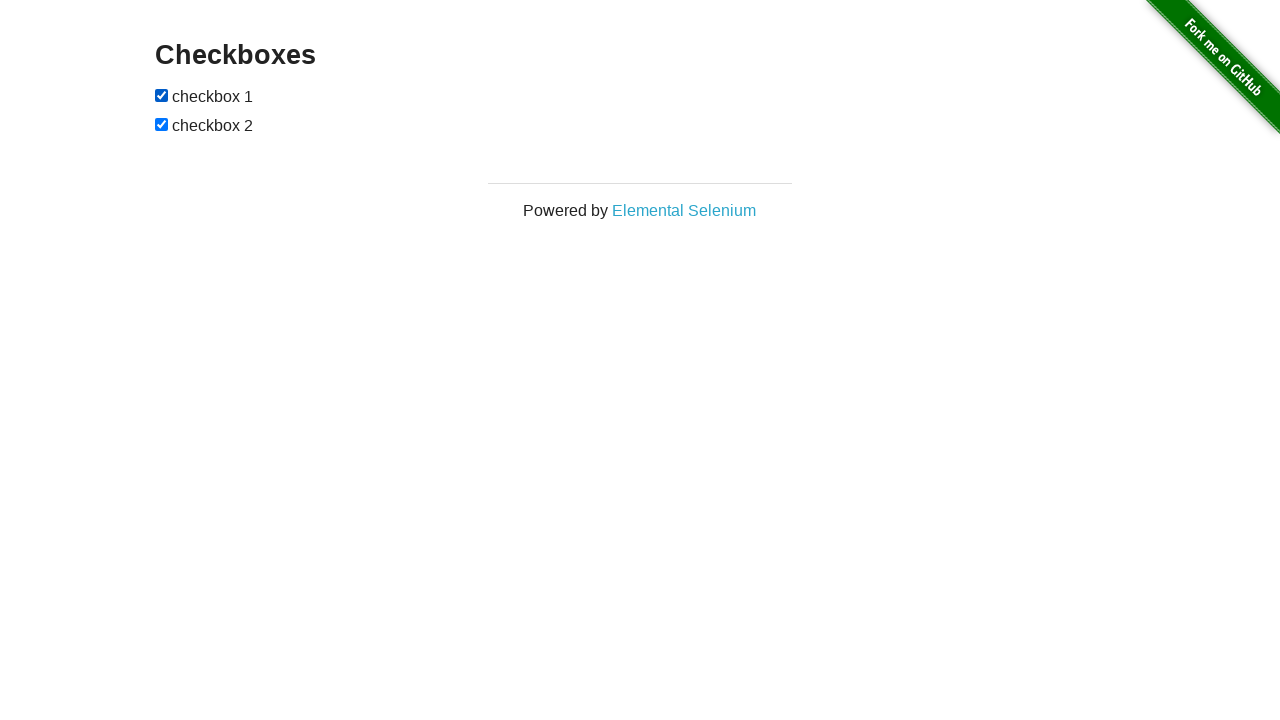

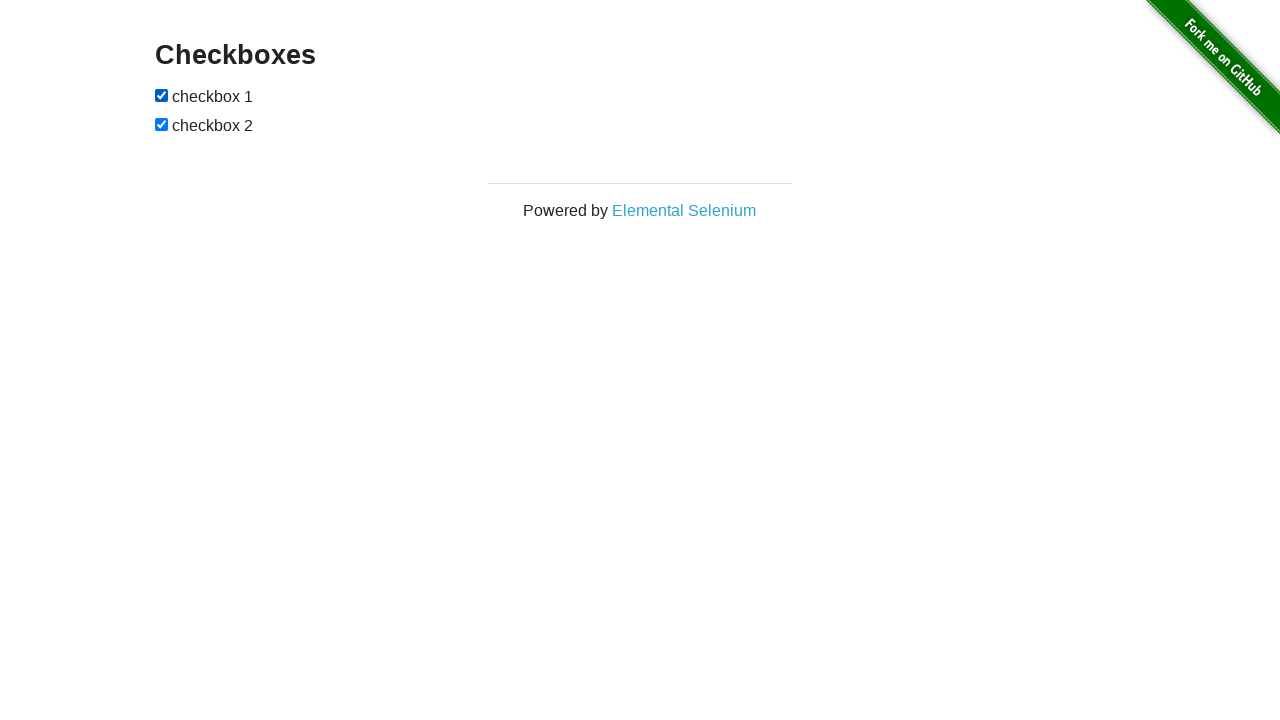